Navigates to the DemoQA homepage and checks if the banner image element is displayed

Starting URL: https://demoqa.com/

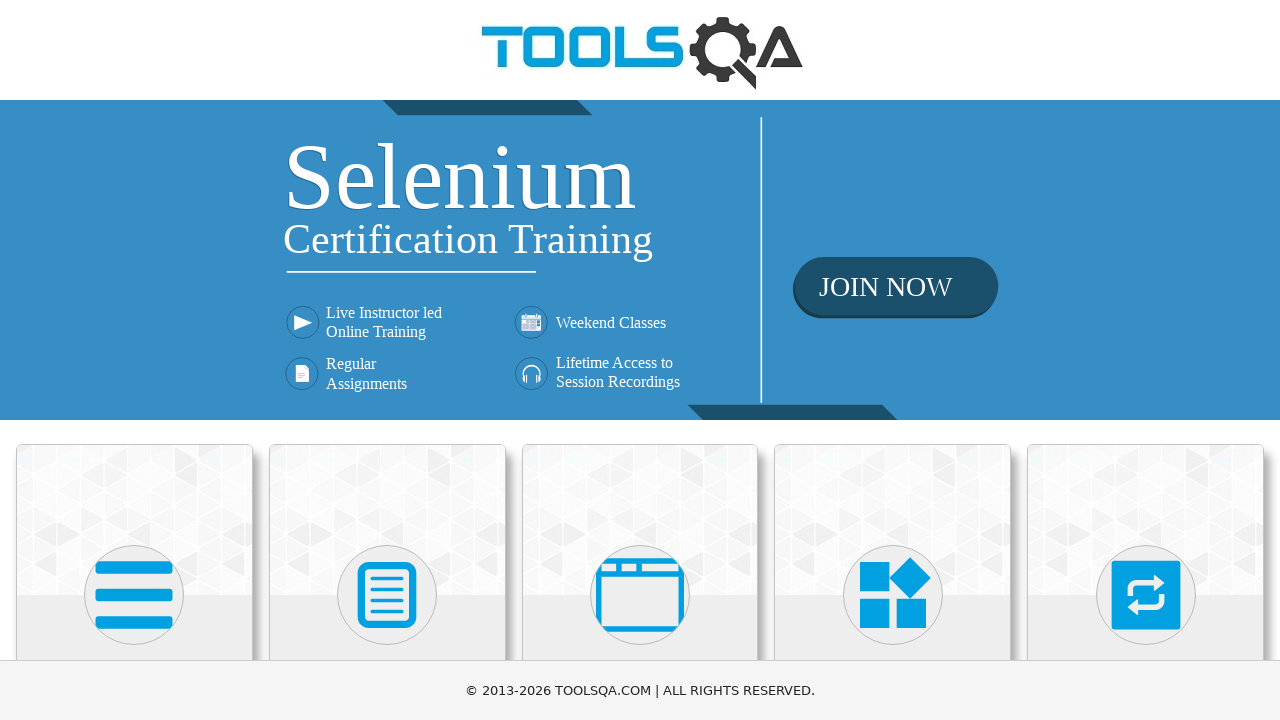

Navigated to DemoQA homepage
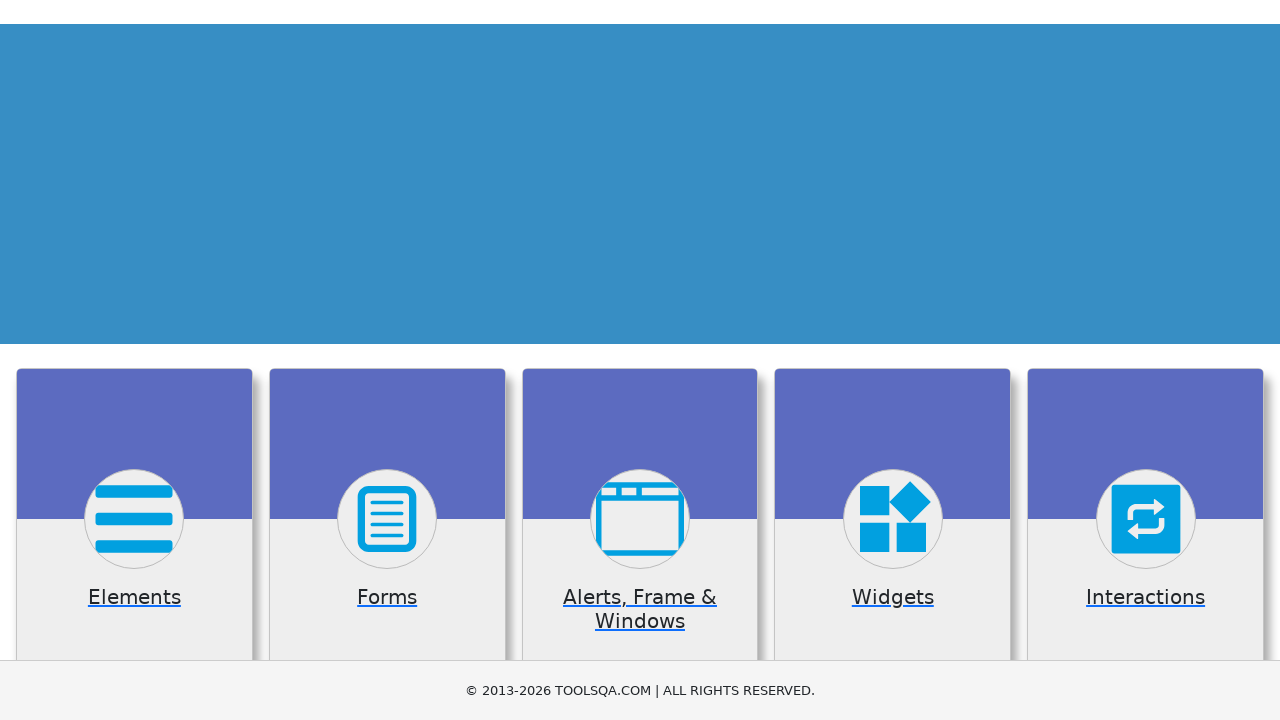

Located banner image element
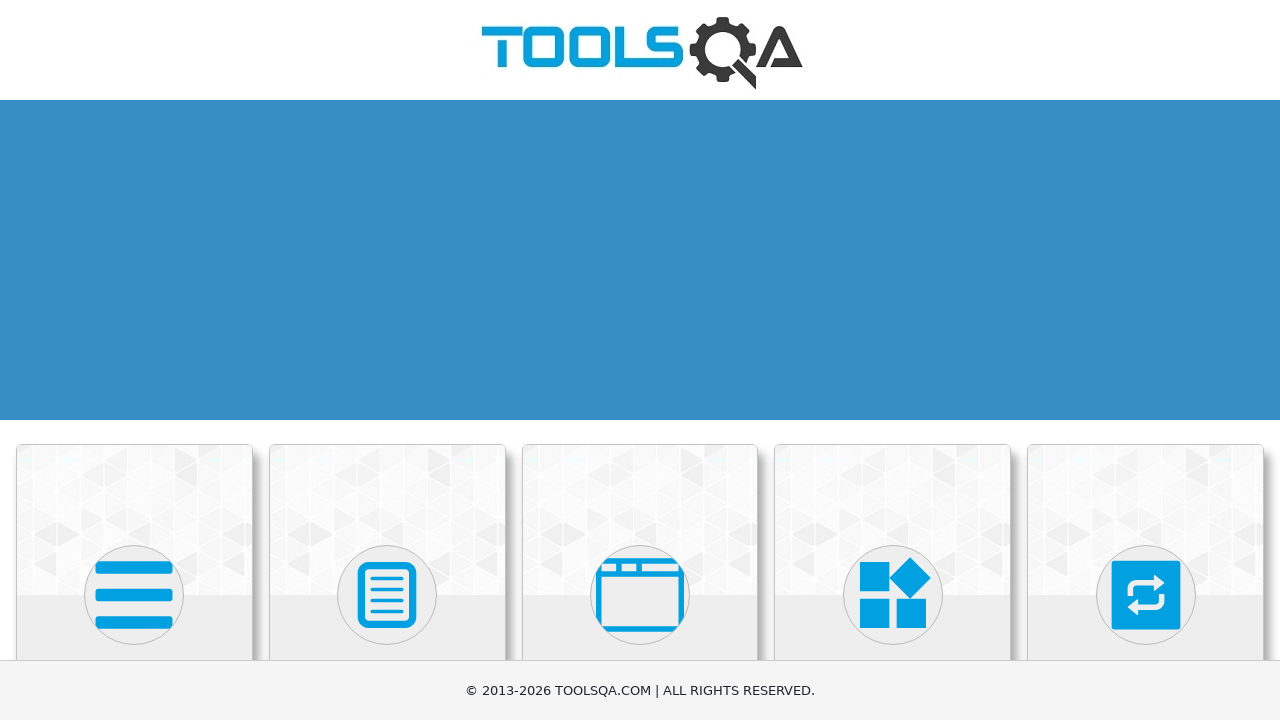

Verified that banner image element is displayed
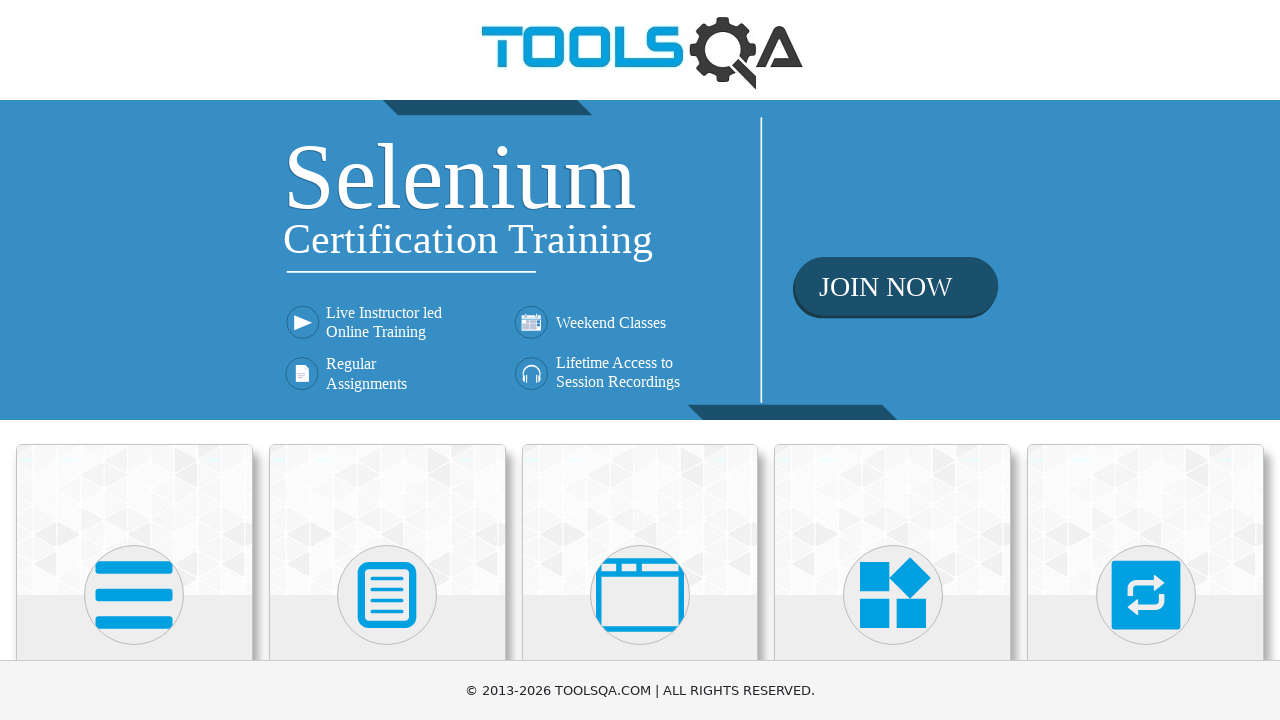

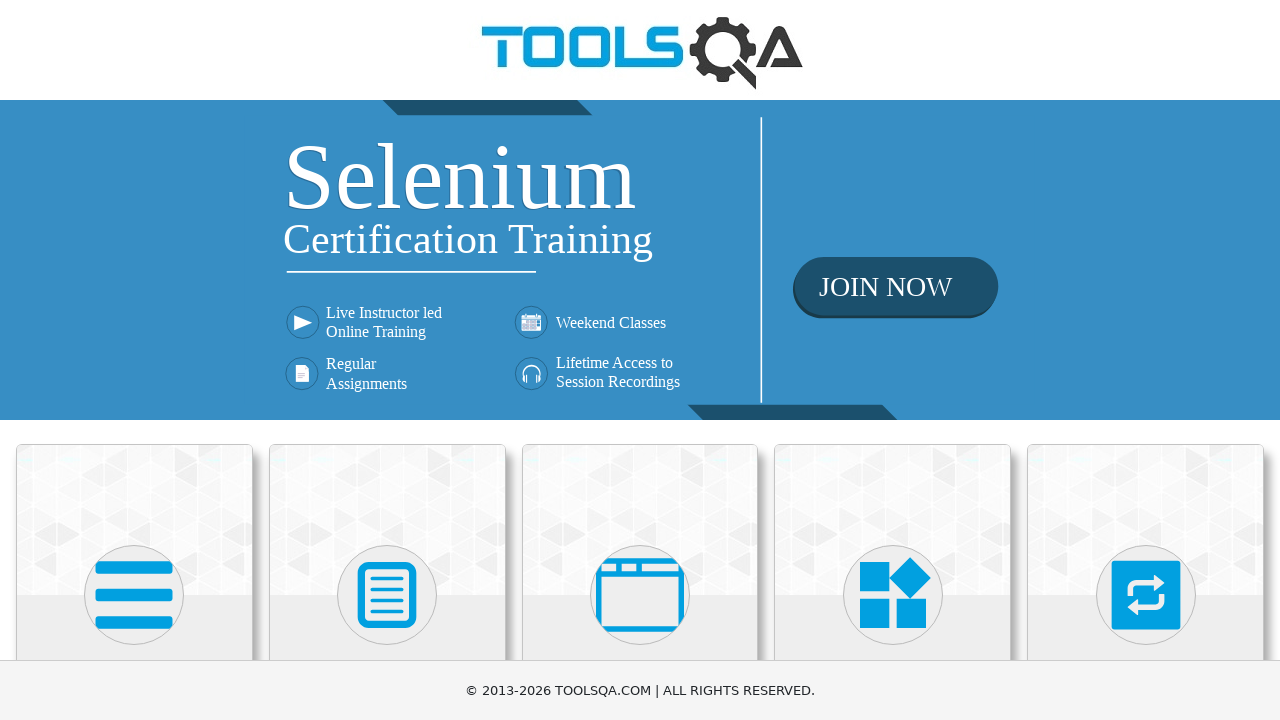